Tests right-click context menu functionality by performing a right-click on a button, selecting 'Copy' from the context menu, and accepting the resulting alert dialog

Starting URL: https://swisnl.github.io/jQuery-contextMenu/demo.html

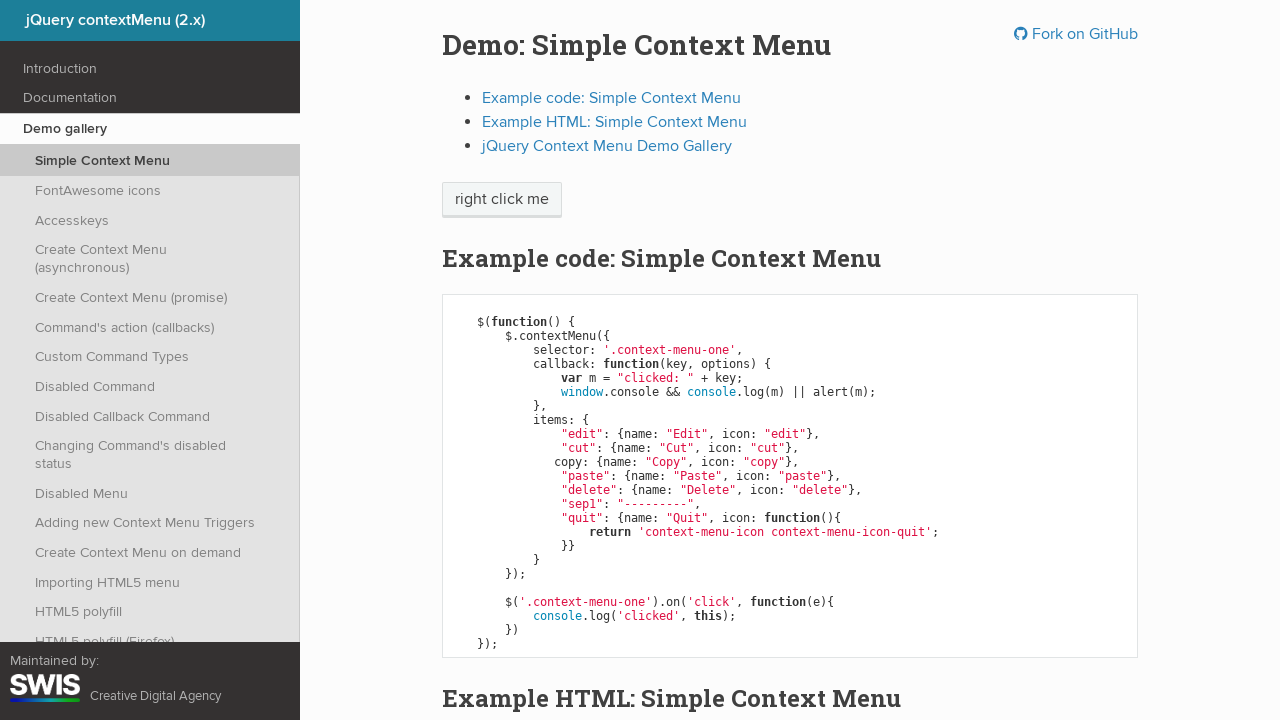

Right-clicked on context menu button at (502, 200) on span.context-menu-one.btn.btn-neutral
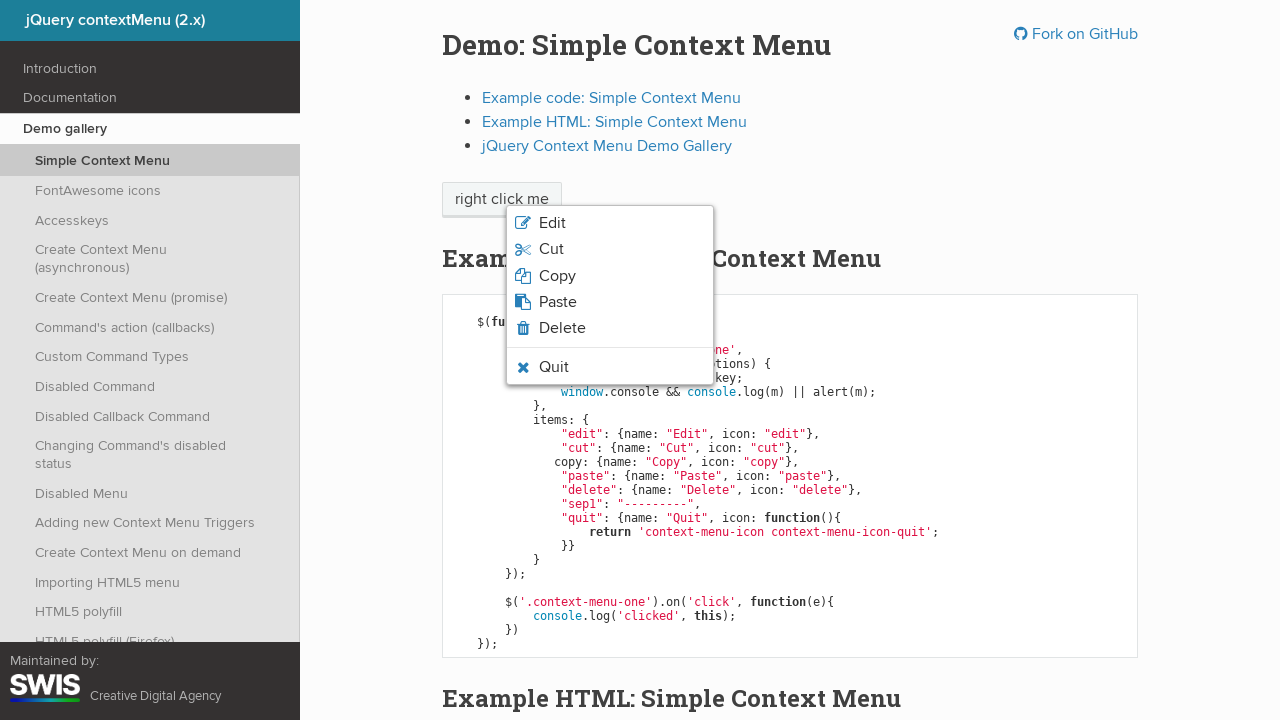

Clicked 'Copy' option in context menu at (557, 276) on xpath=//span[normalize-space()='Copy']
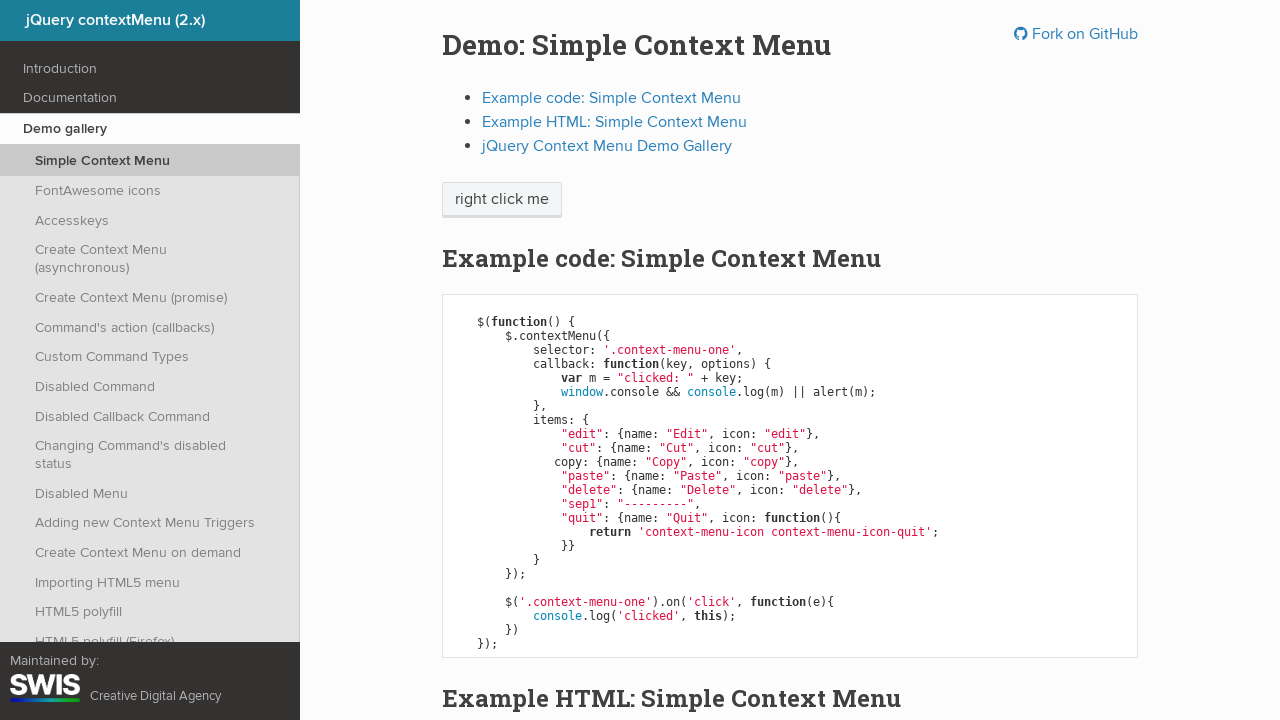

Set up alert dialog handler to accept
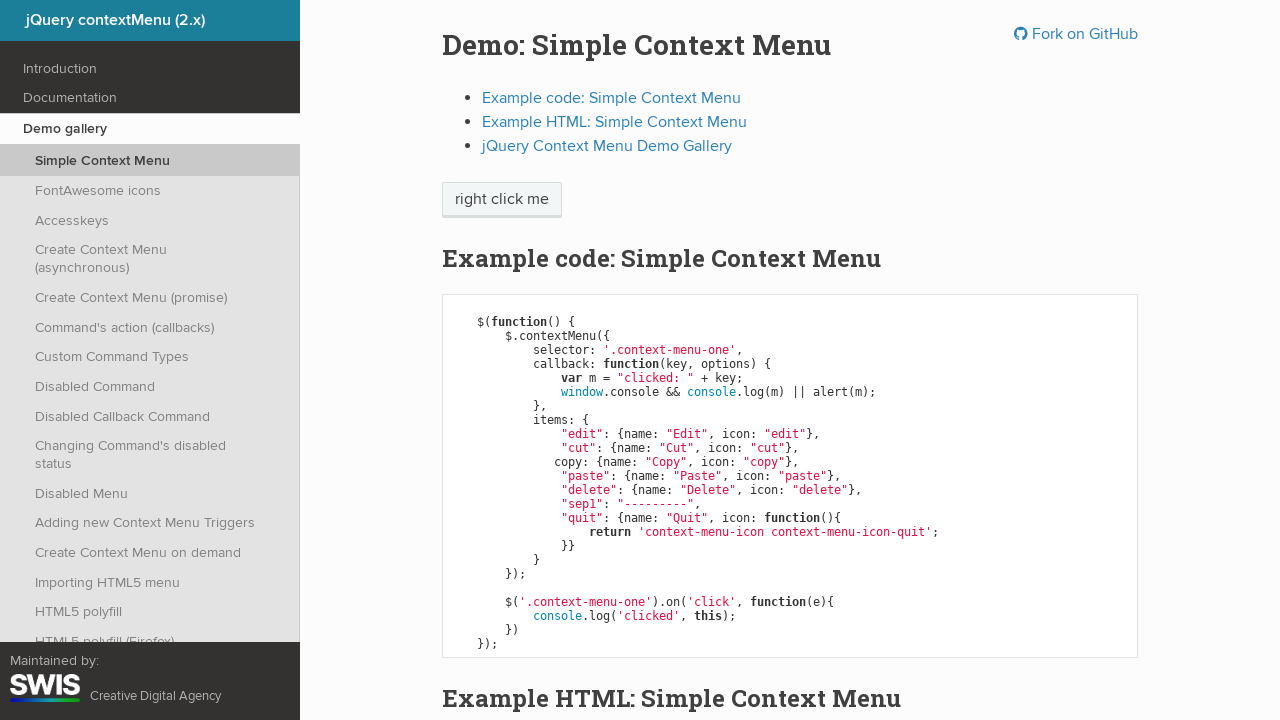

Waited 500ms for dialog to appear
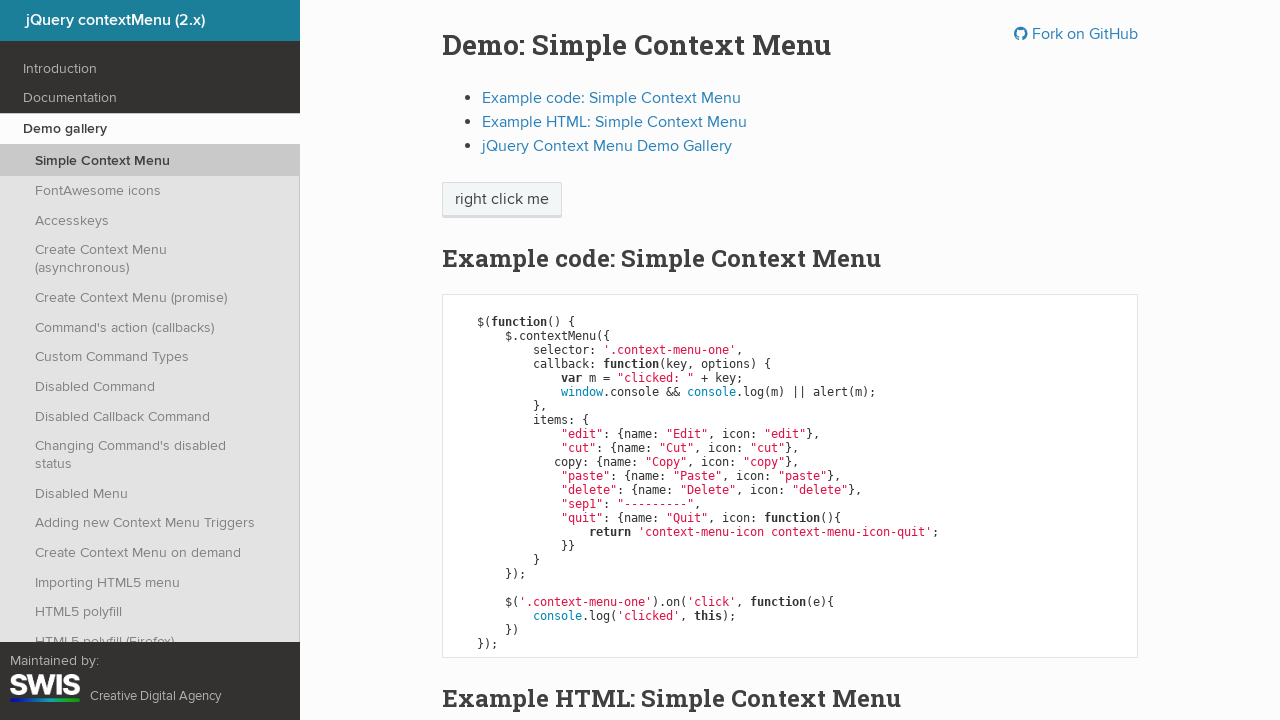

Clicked body to trigger pending dialog handler at (640, 360) on body
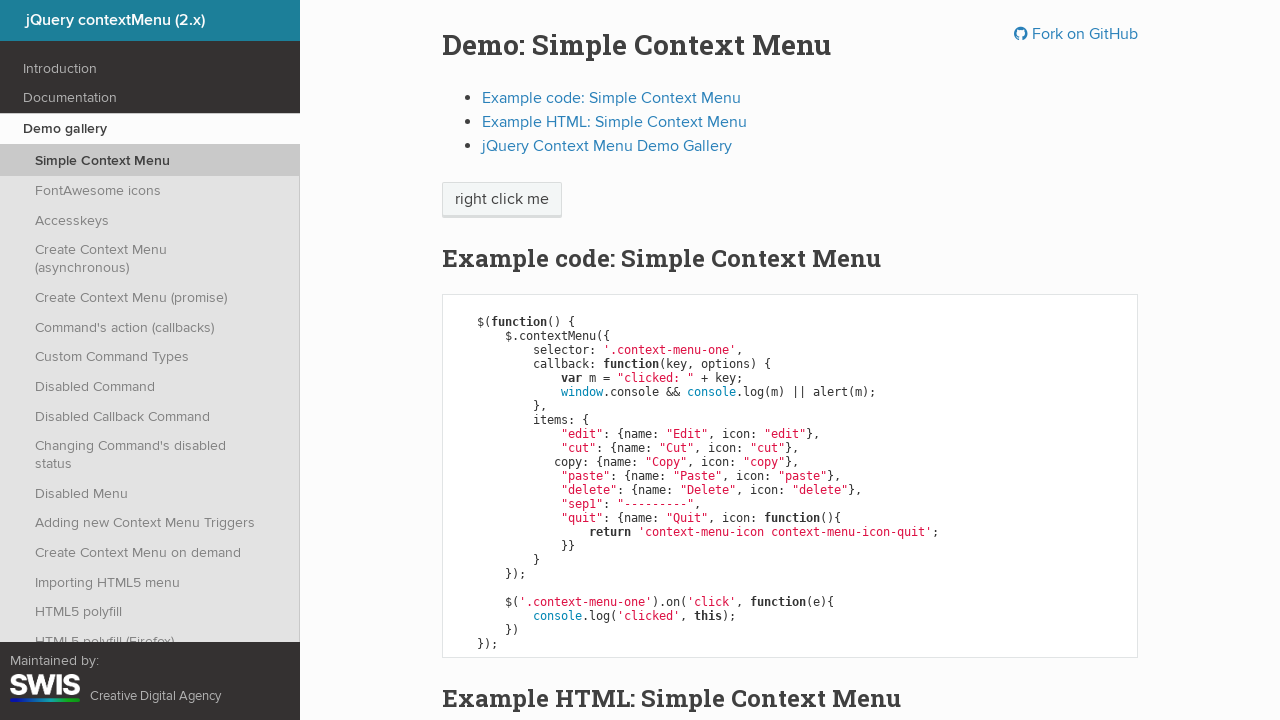

Confirmed alert dialog acceptance handler
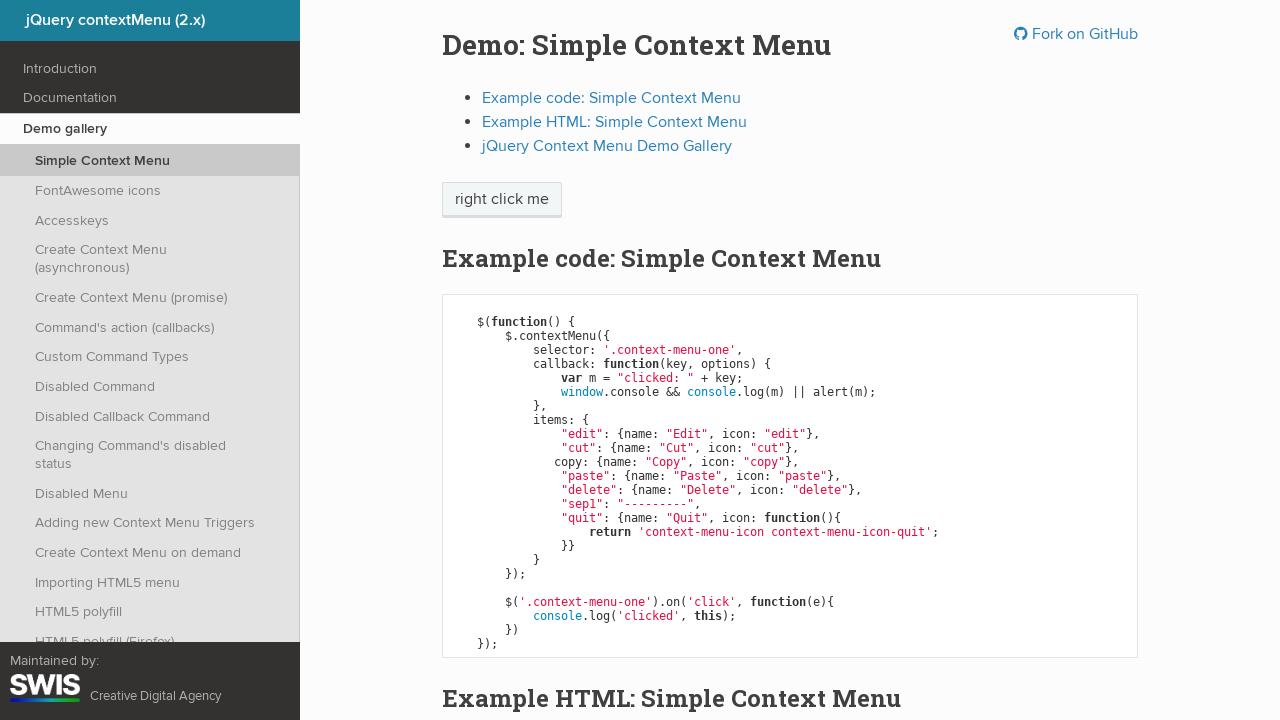

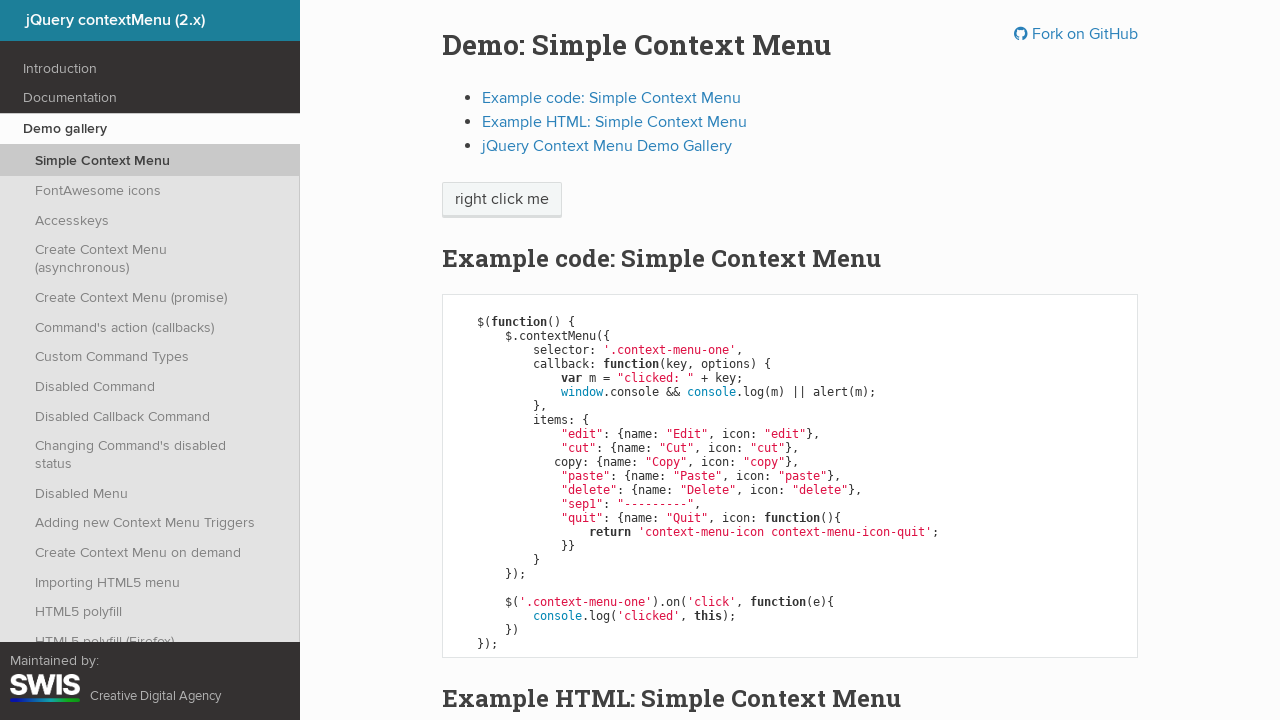